Tests the file upload functionality on ilovepdf.com by clicking the file picker button and simulating a file upload for Word to PDF conversion

Starting URL: https://www.ilovepdf.com/word_to_pdf

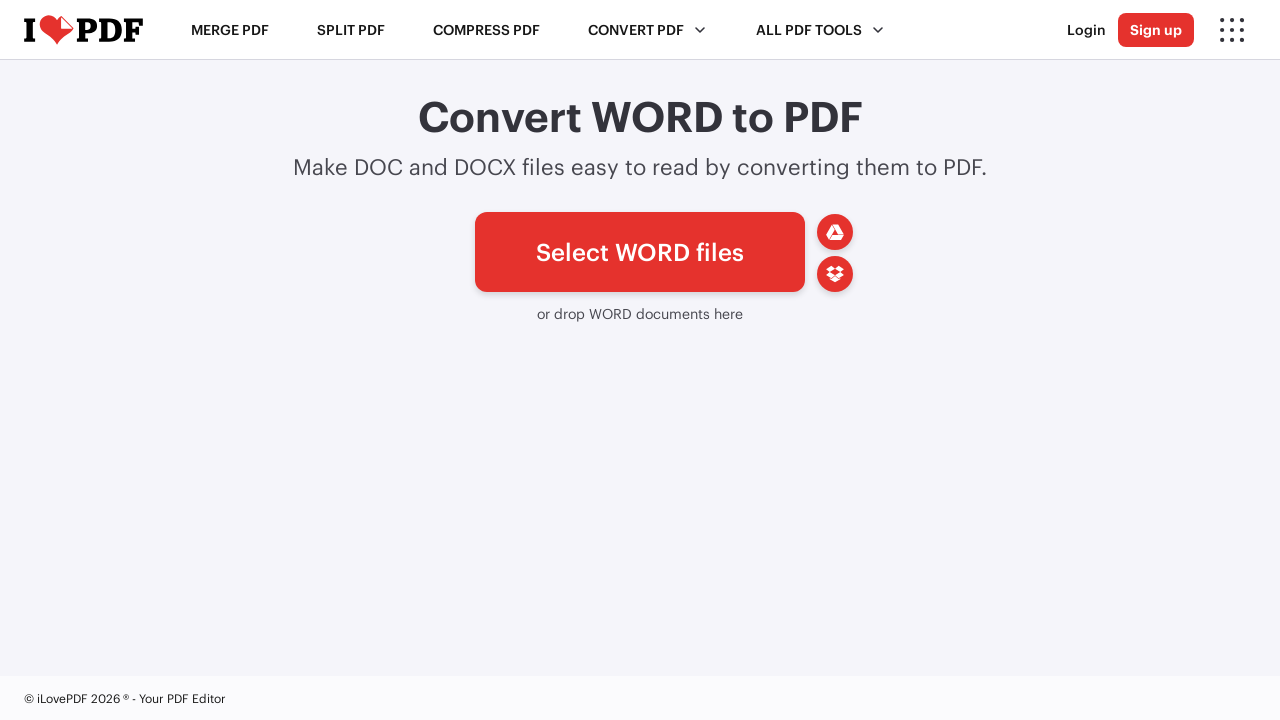

Waited for file picker button to load on Word to PDF conversion page
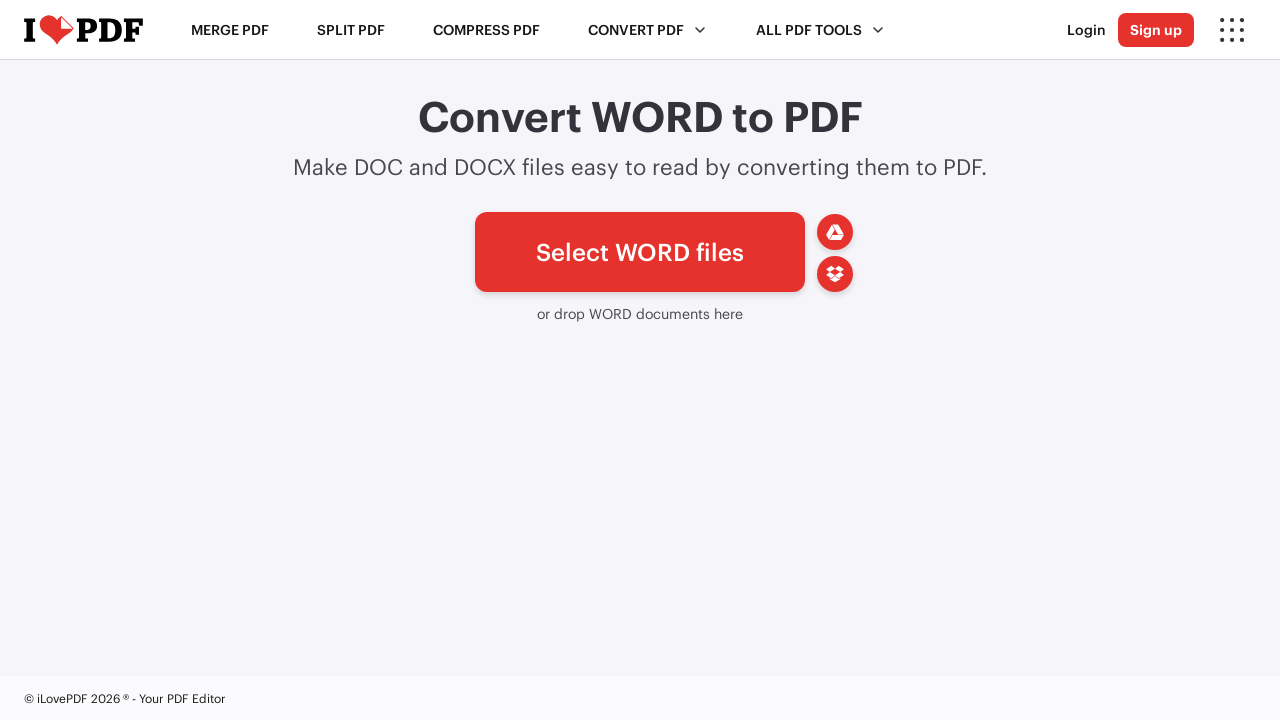

Clicked file picker button and file chooser dialog opened at (640, 252) on #pickfiles
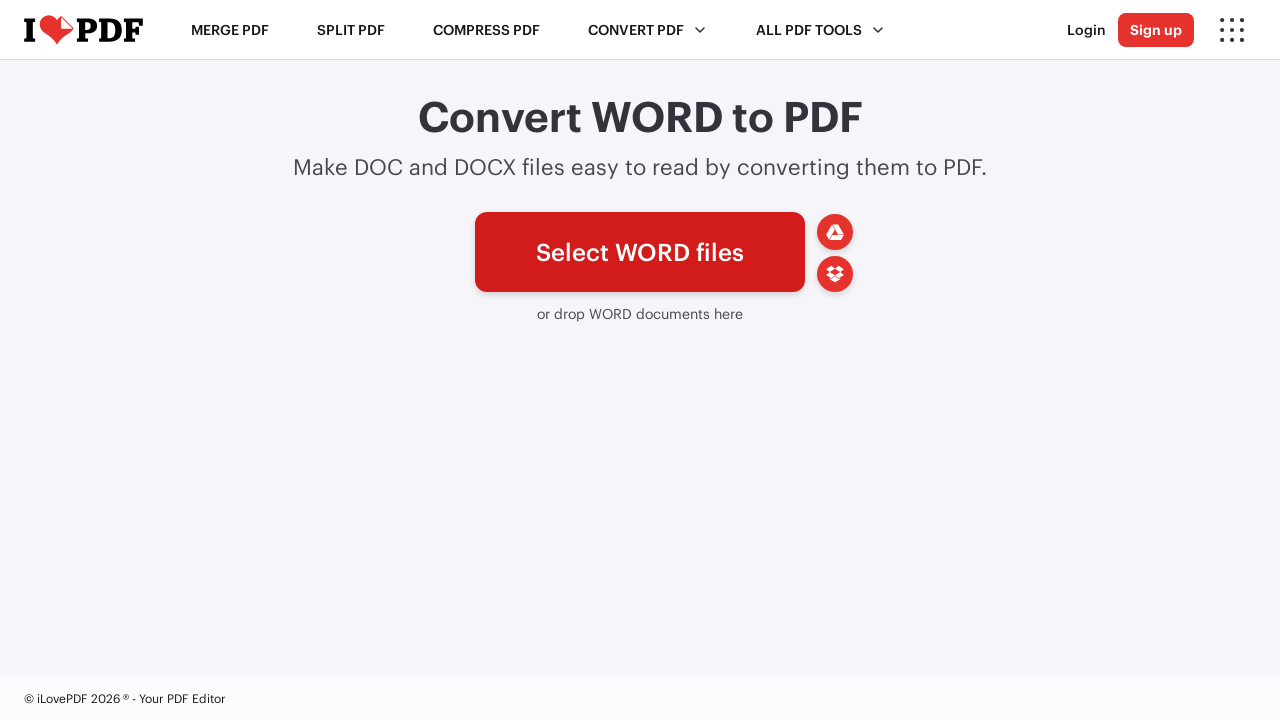

Captured file chooser instance
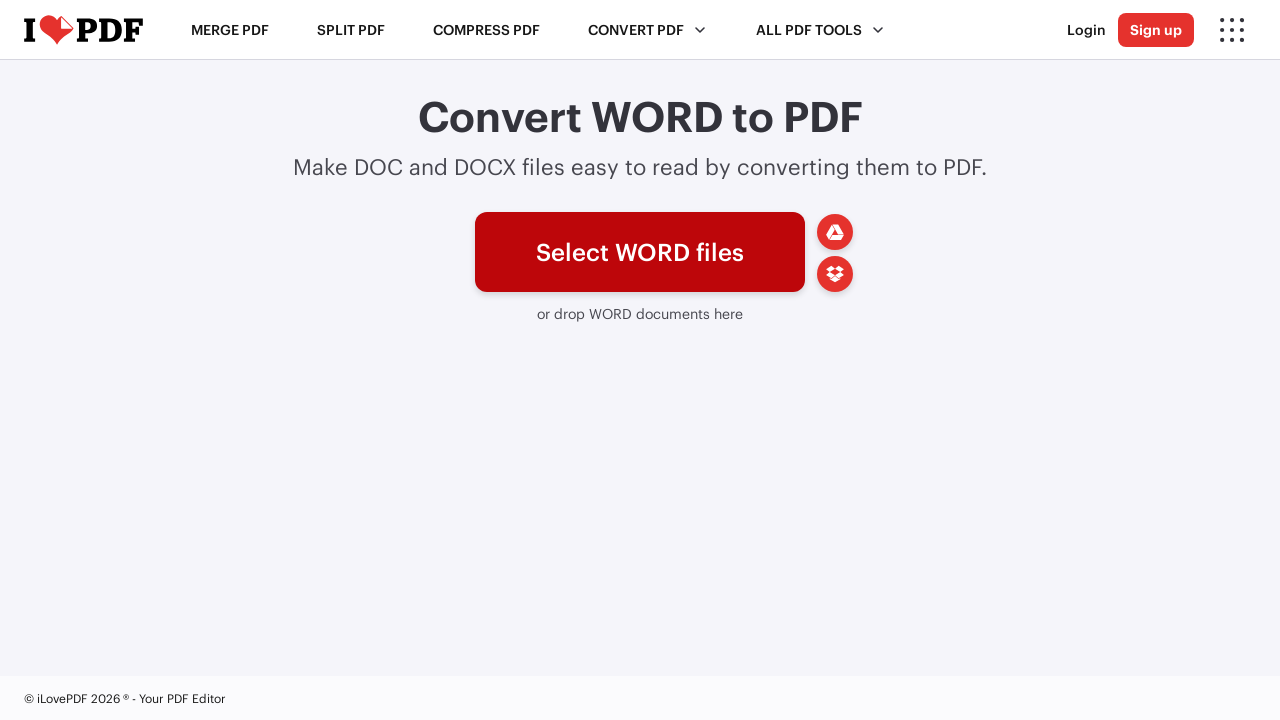

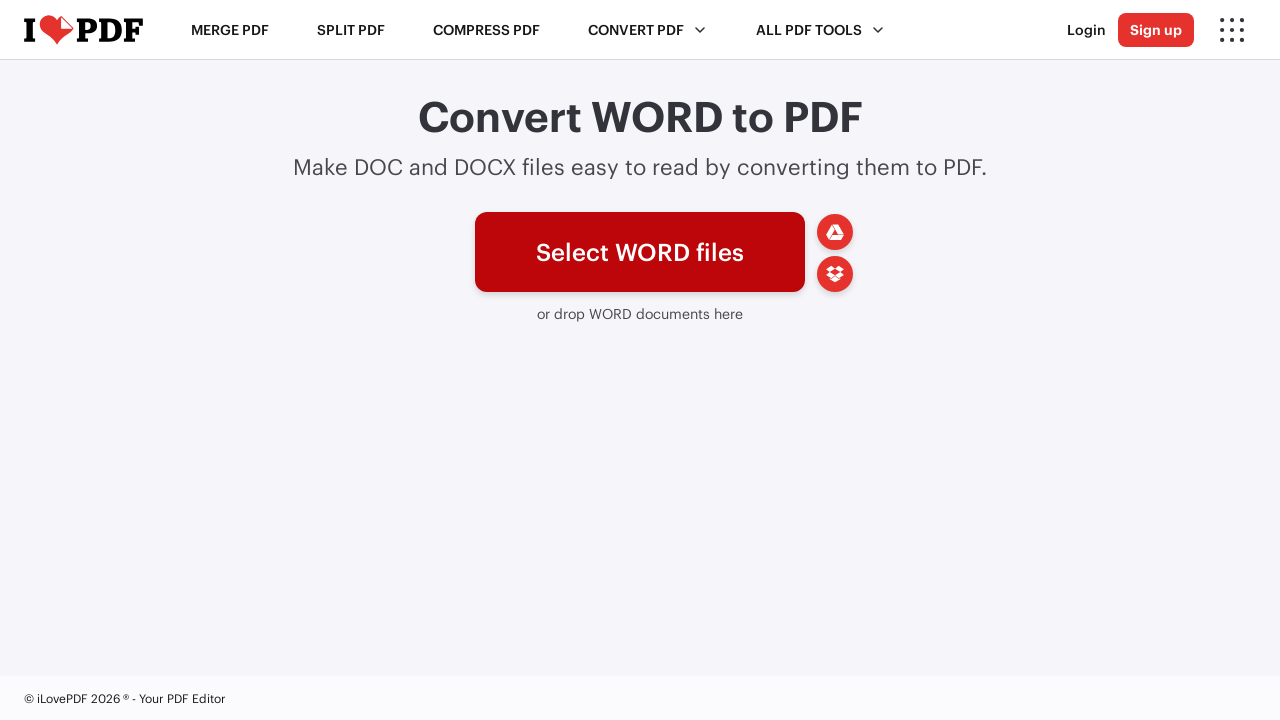